Fills a simple form with personal information including first name, last name, city, and country, then submits it

Starting URL: http://suninjuly.github.io/simple_form_find_task.html

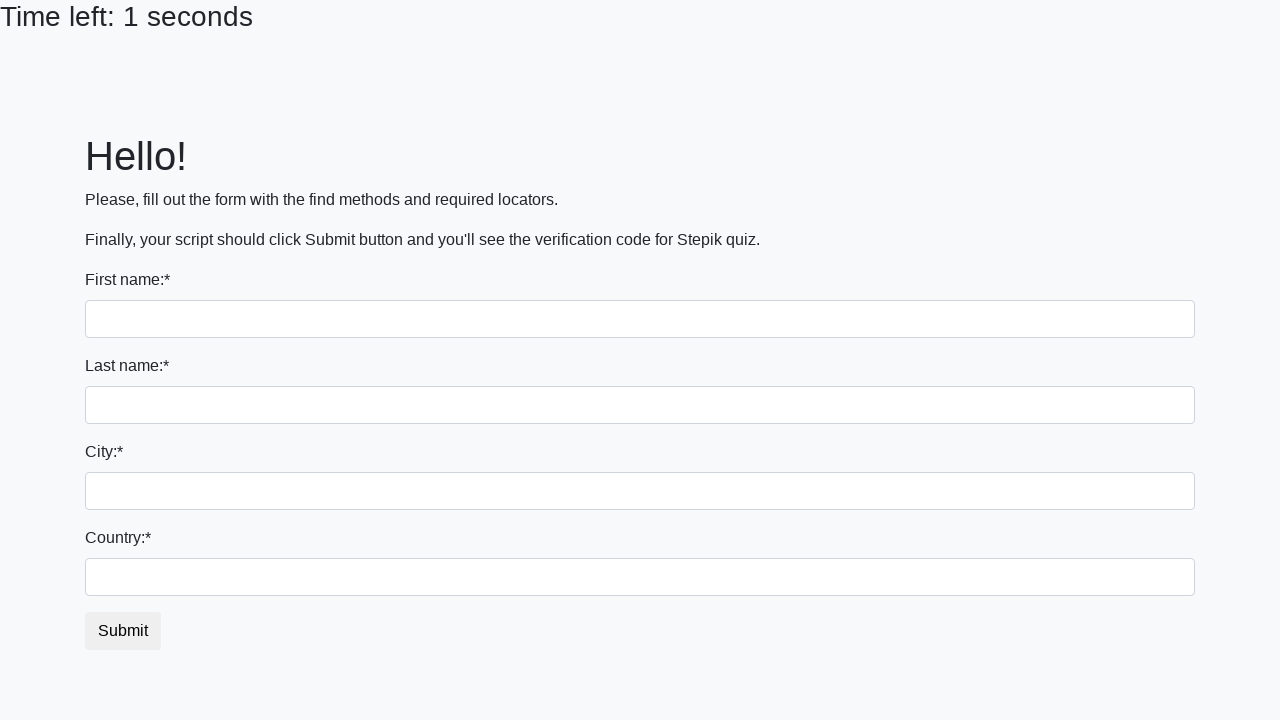

Filled first name field with 'Ivan' on input
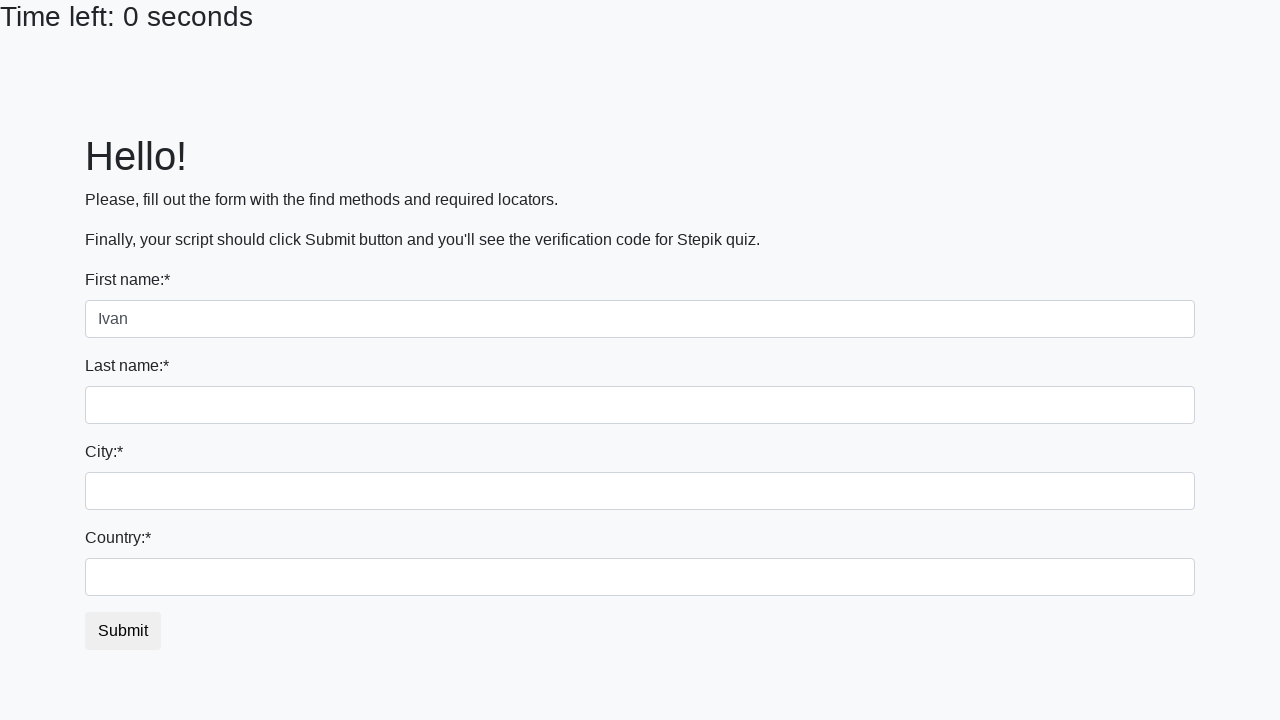

Filled last name field with 'Petrov' on input[name='last_name']
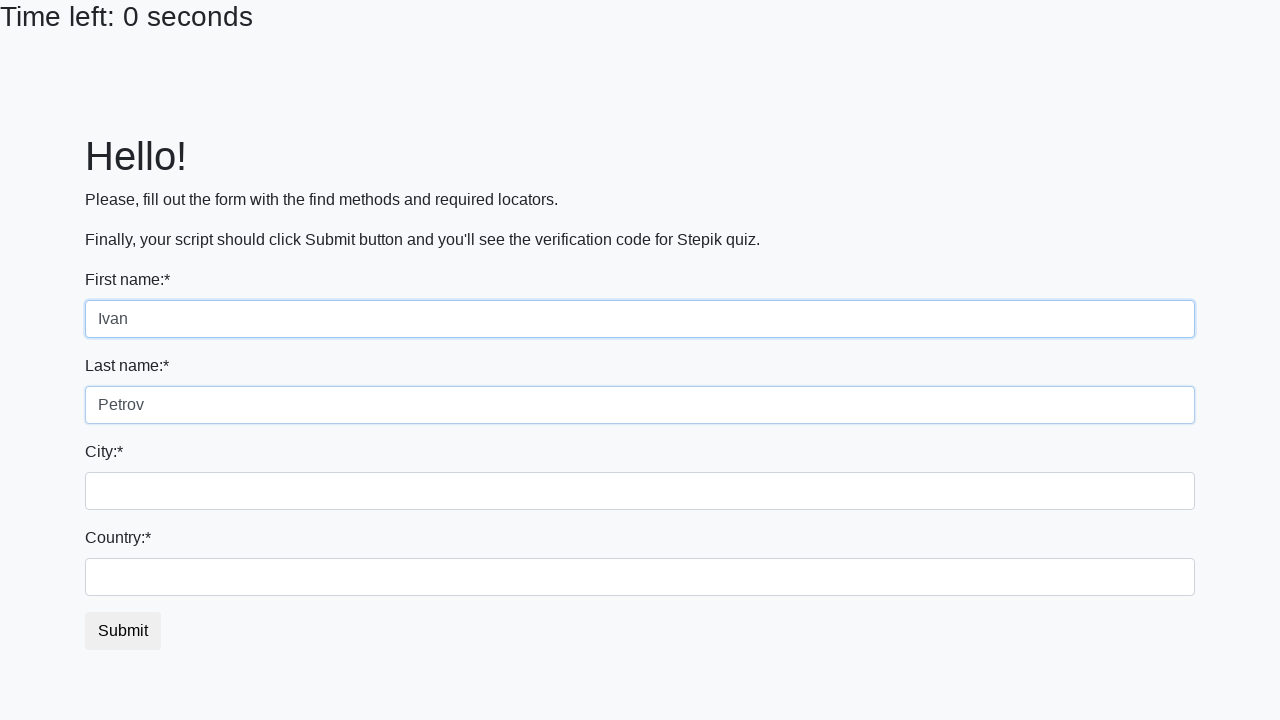

Filled city field with 'Smolensk' on .city
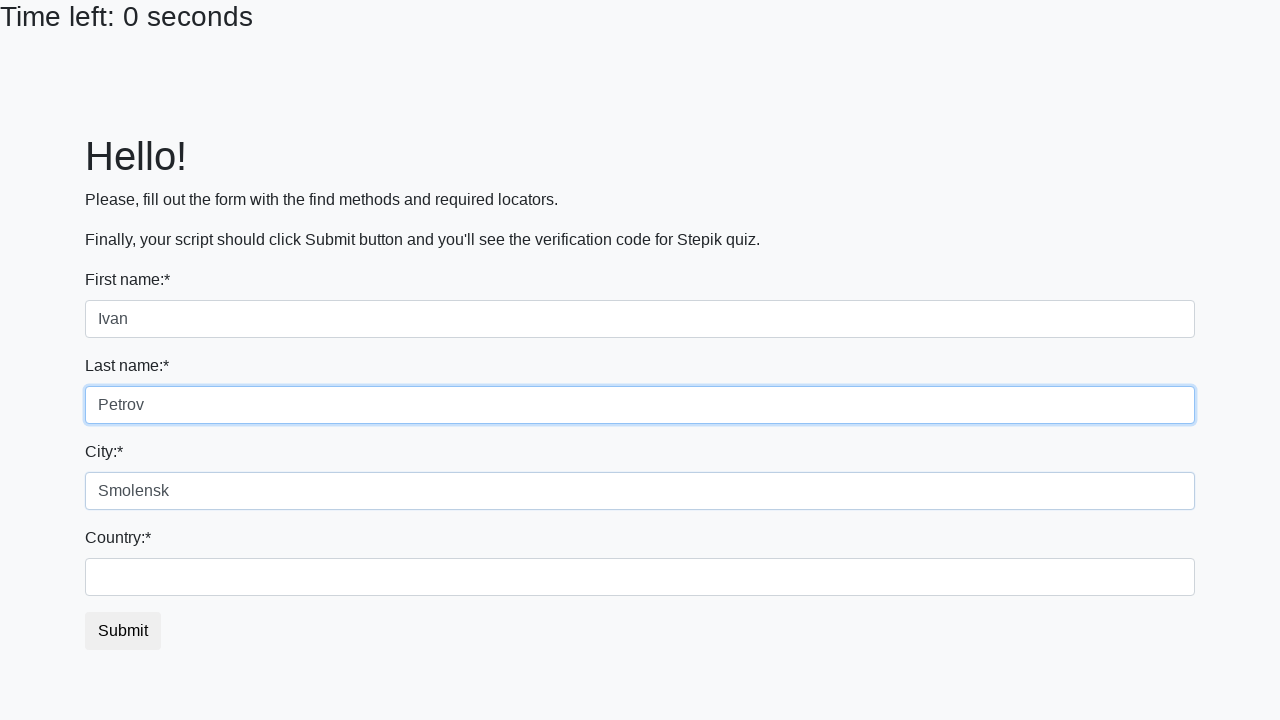

Filled country field with 'Russia' on #country
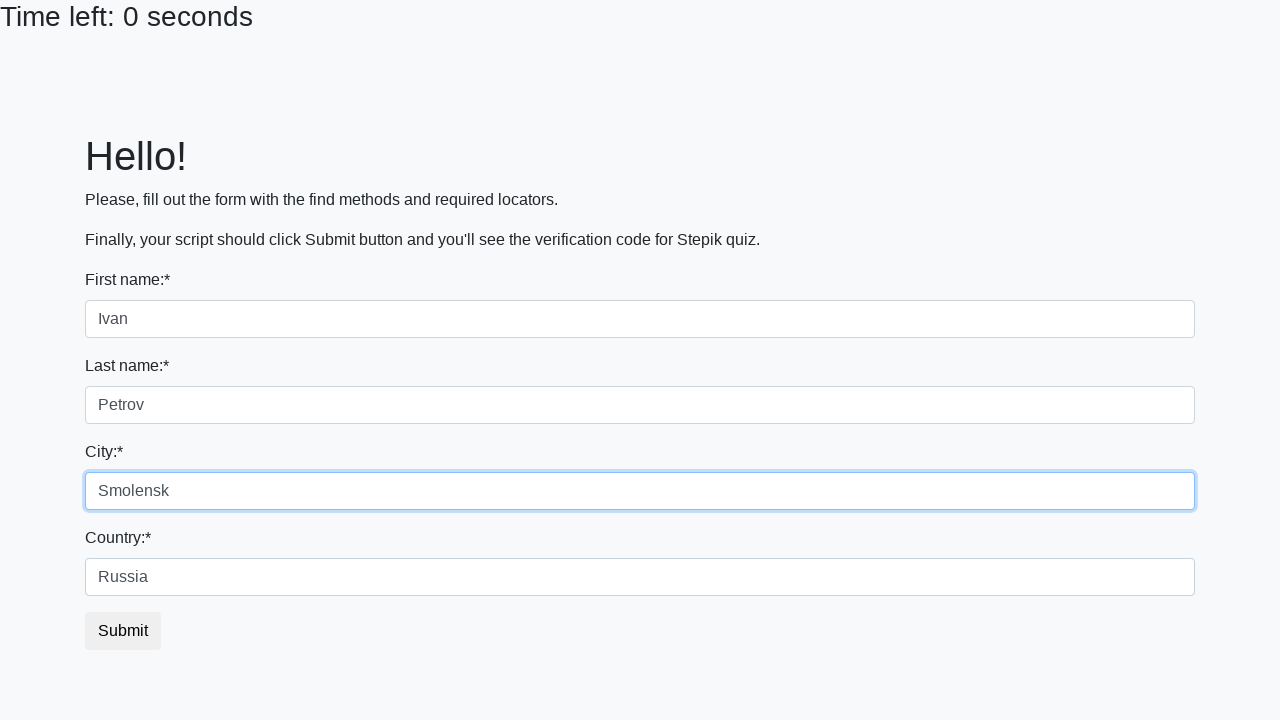

Clicked submit button to submit the form at (123, 631) on button.btn
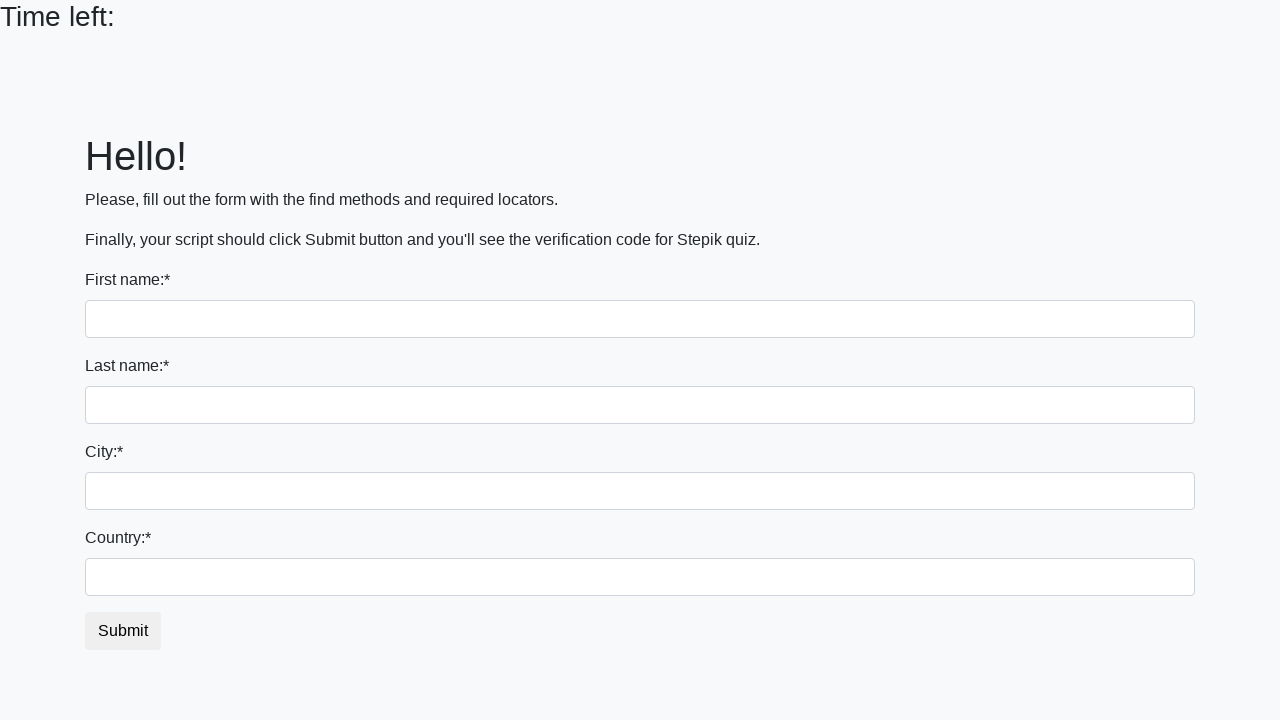

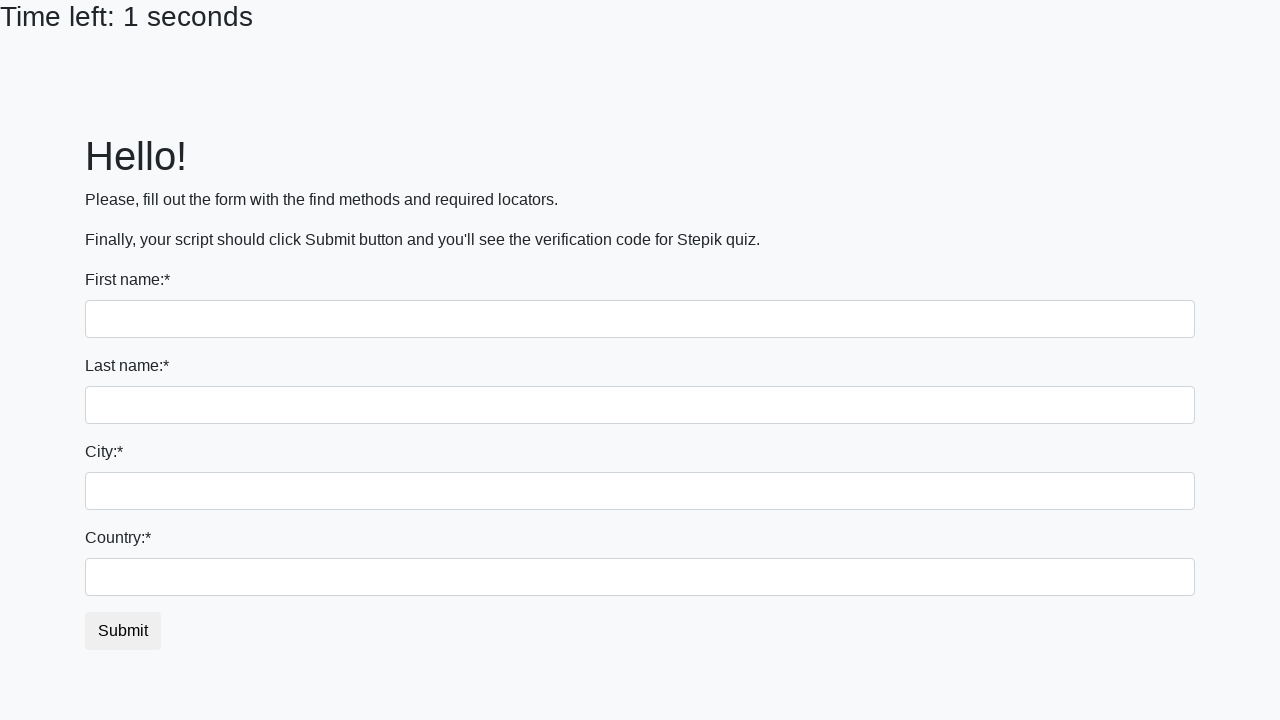